Tests filling the full name input field on a text box form

Starting URL: https://demoqa.com/text-box

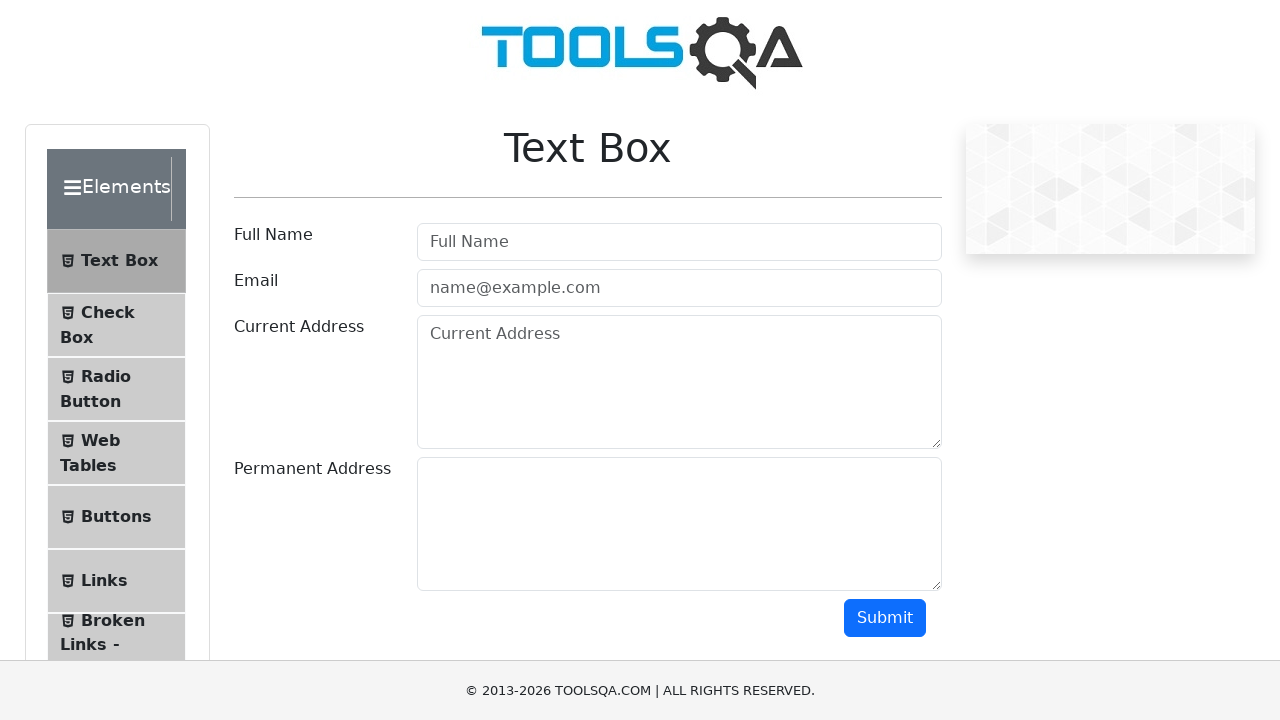

Filled full name input field with 'Denis Novicov' on #userName
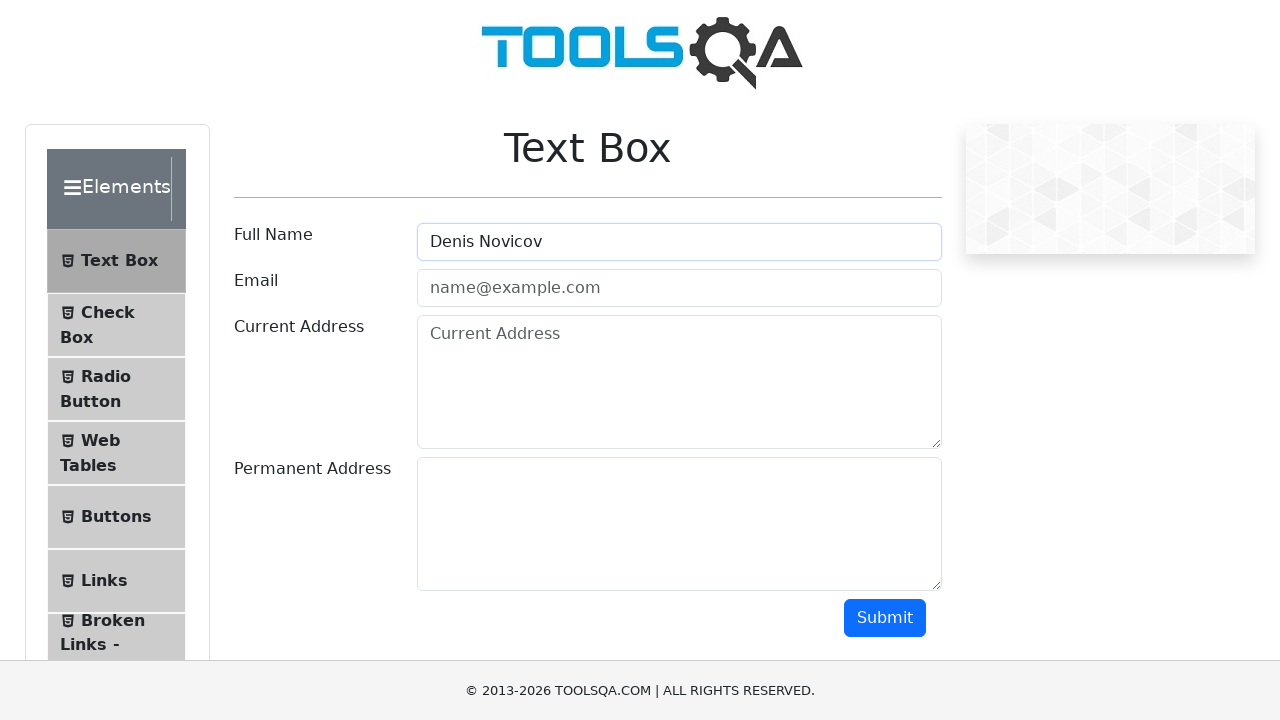

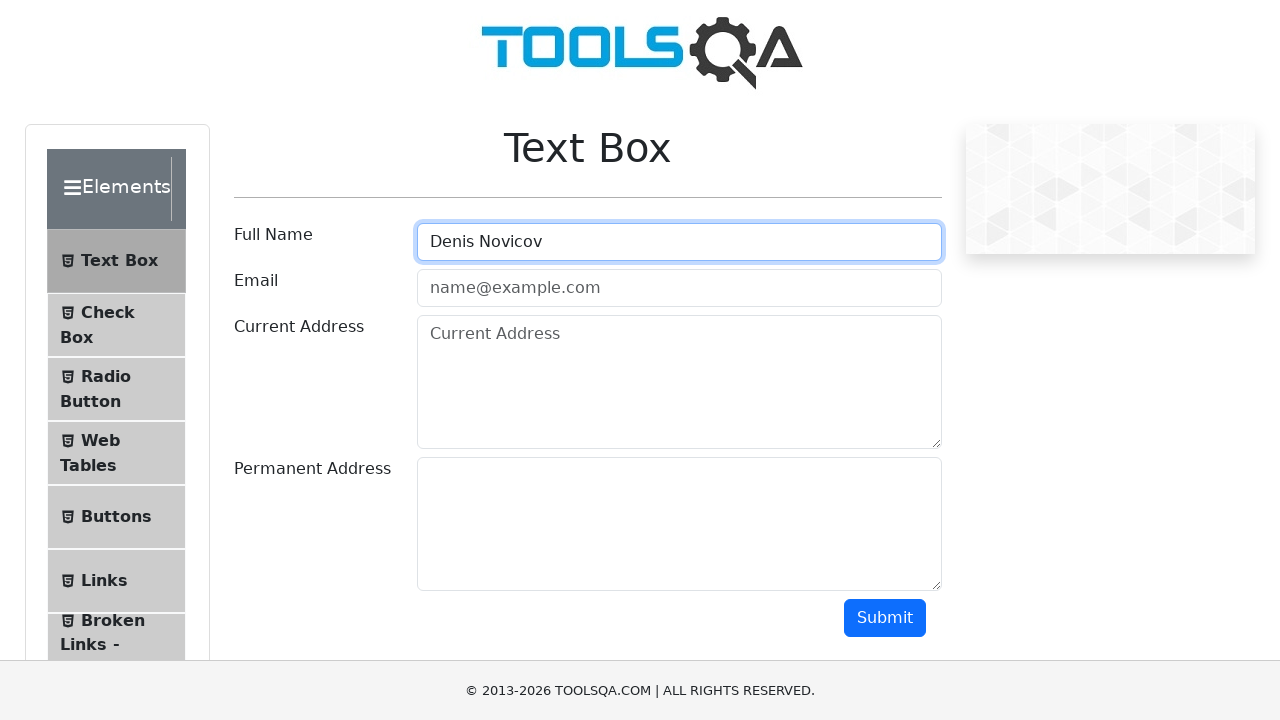